Tests that whitespace is trimmed from edited todo text by entering text with leading/trailing spaces.

Starting URL: https://demo.playwright.dev/todomvc

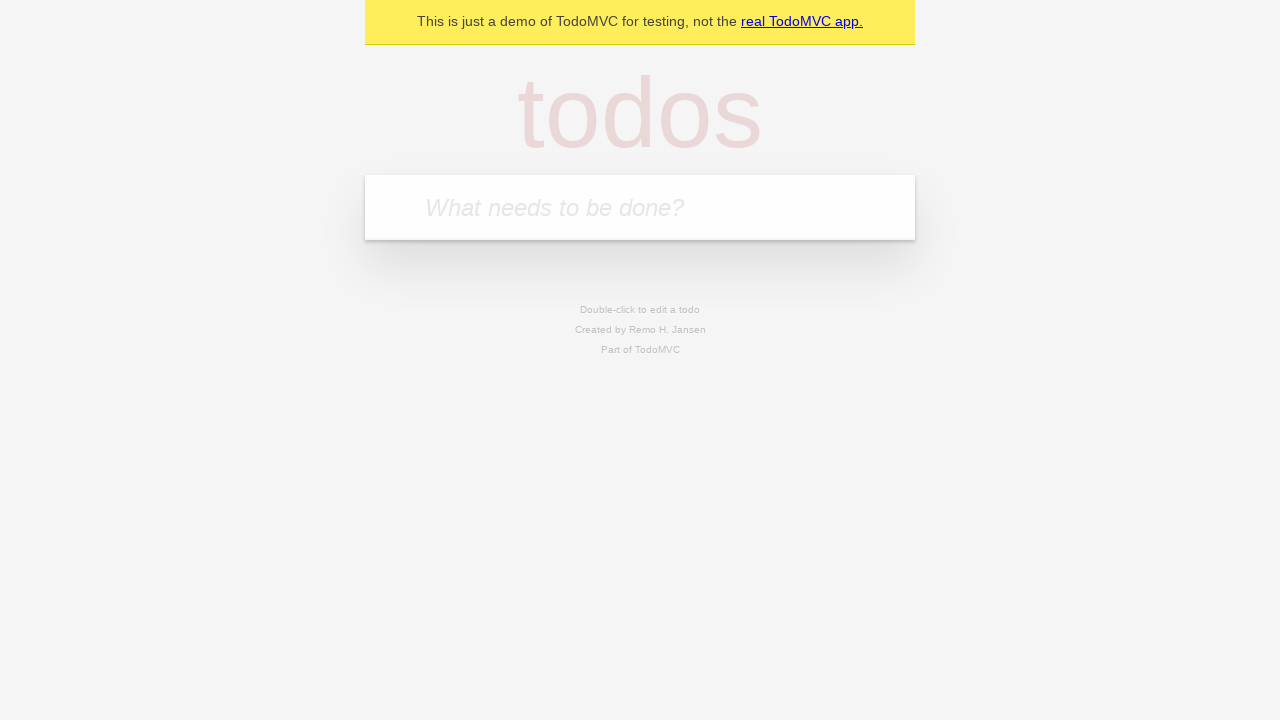

Filled todo input with 'buy some cheese' on internal:attr=[placeholder="What needs to be done?"i]
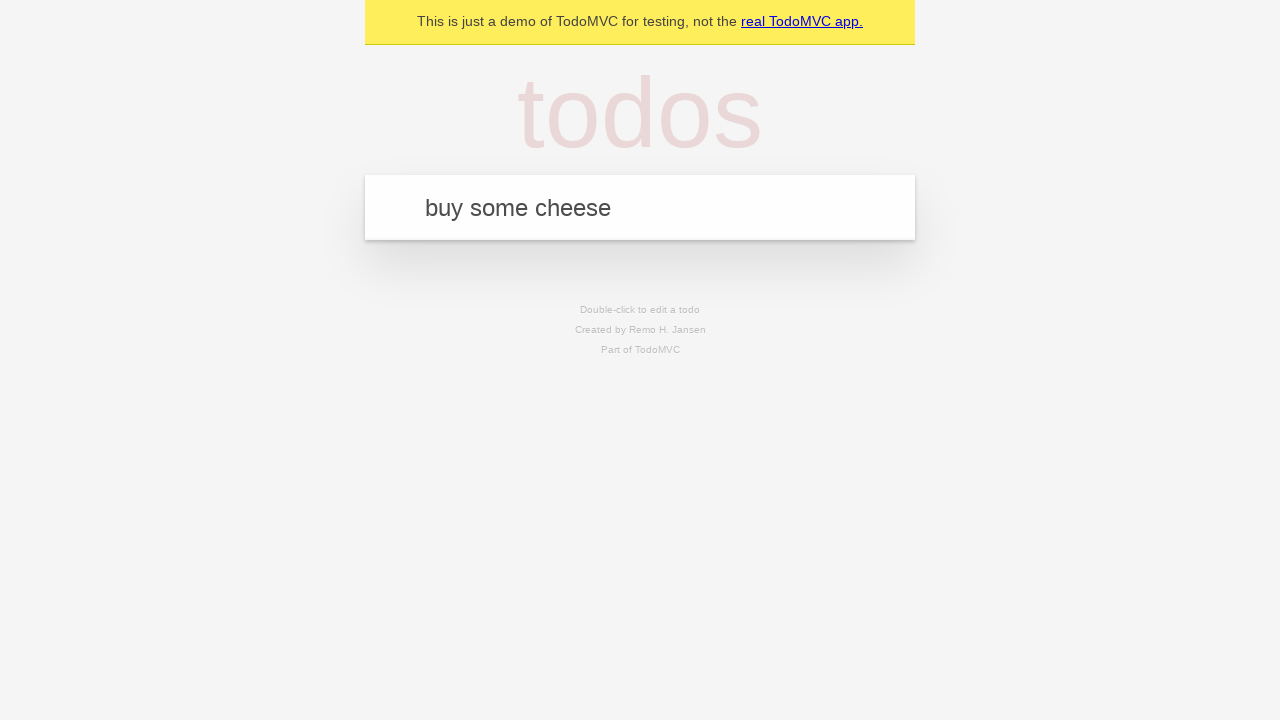

Pressed Enter to add first todo on internal:attr=[placeholder="What needs to be done?"i]
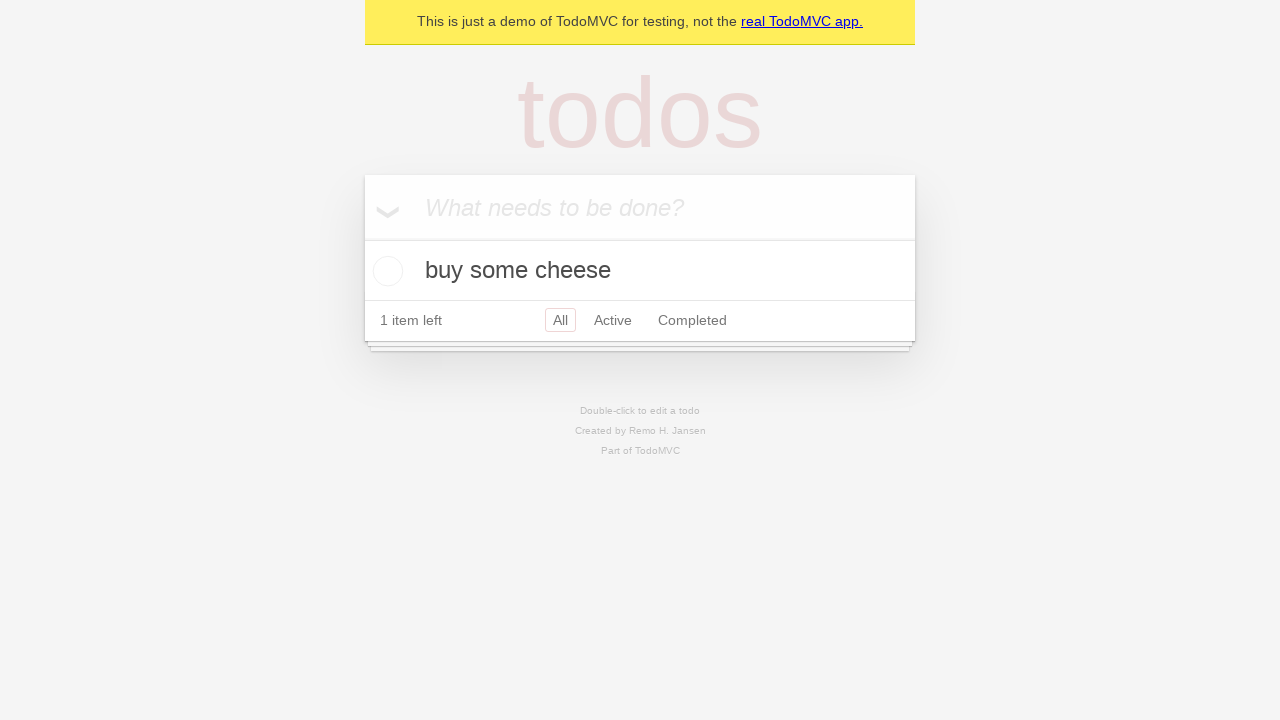

Filled todo input with 'feed the cat' on internal:attr=[placeholder="What needs to be done?"i]
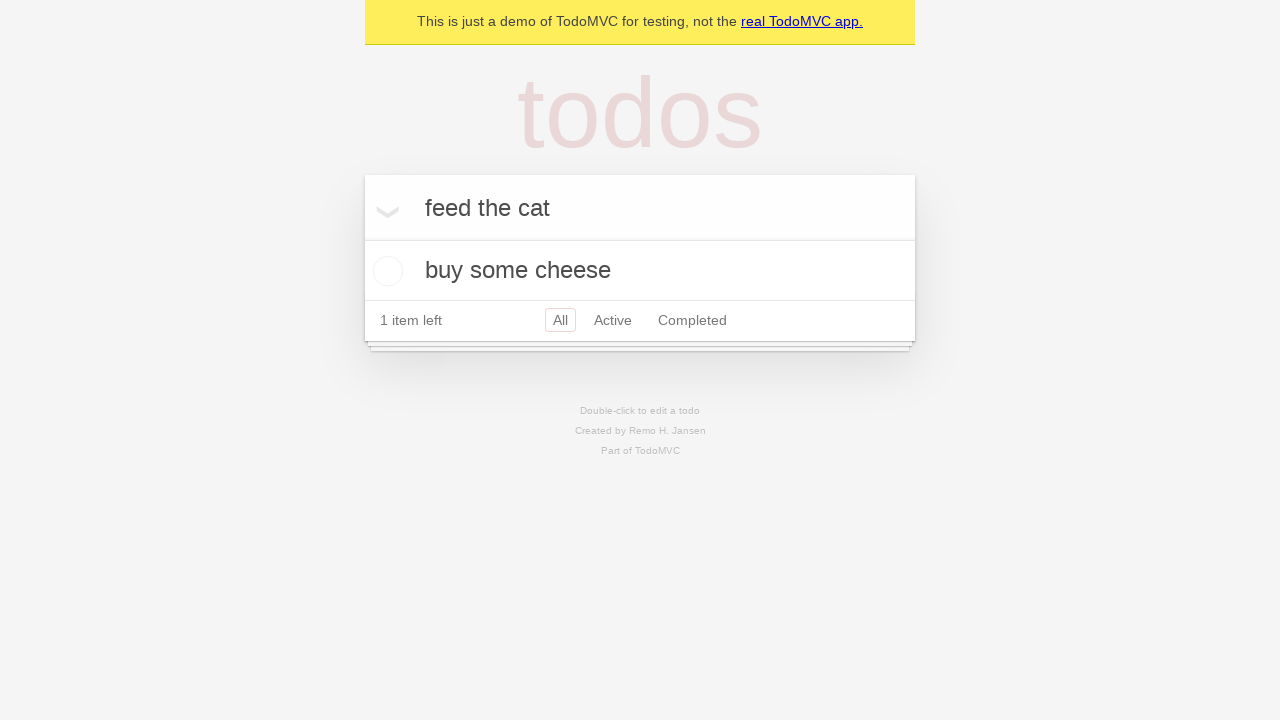

Pressed Enter to add second todo on internal:attr=[placeholder="What needs to be done?"i]
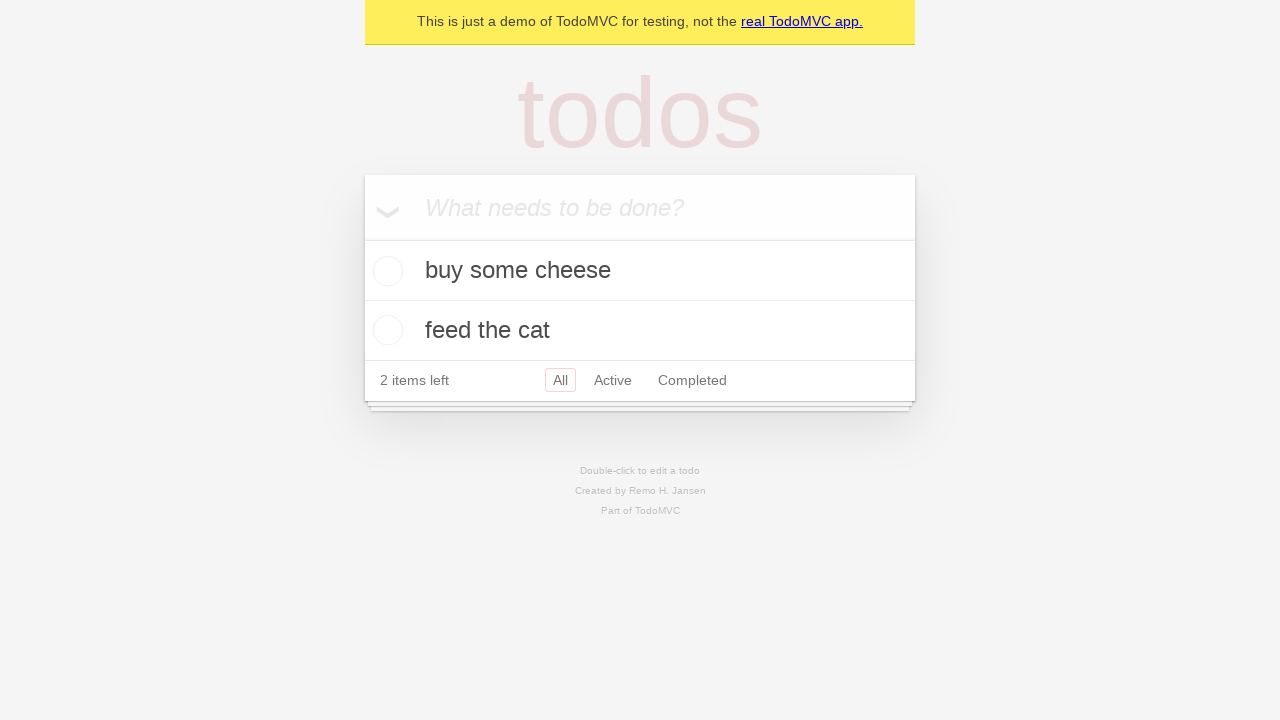

Filled todo input with 'book a doctors appointment' on internal:attr=[placeholder="What needs to be done?"i]
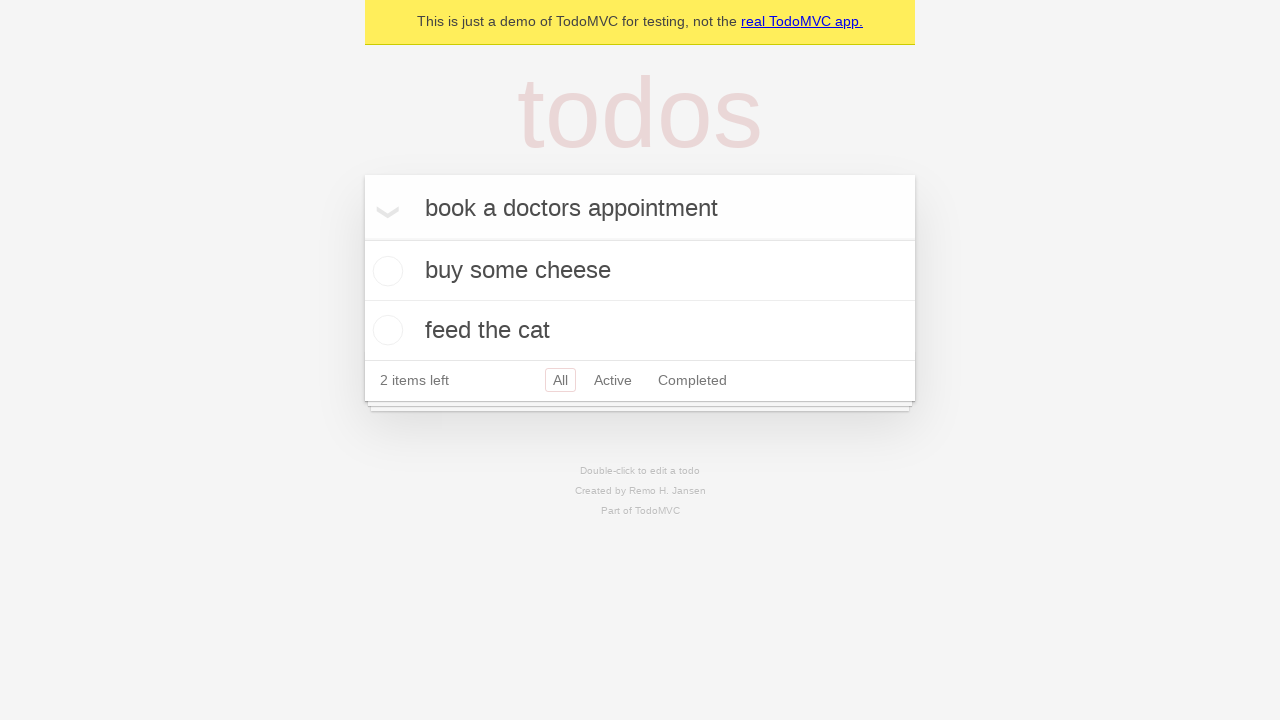

Pressed Enter to add third todo on internal:attr=[placeholder="What needs to be done?"i]
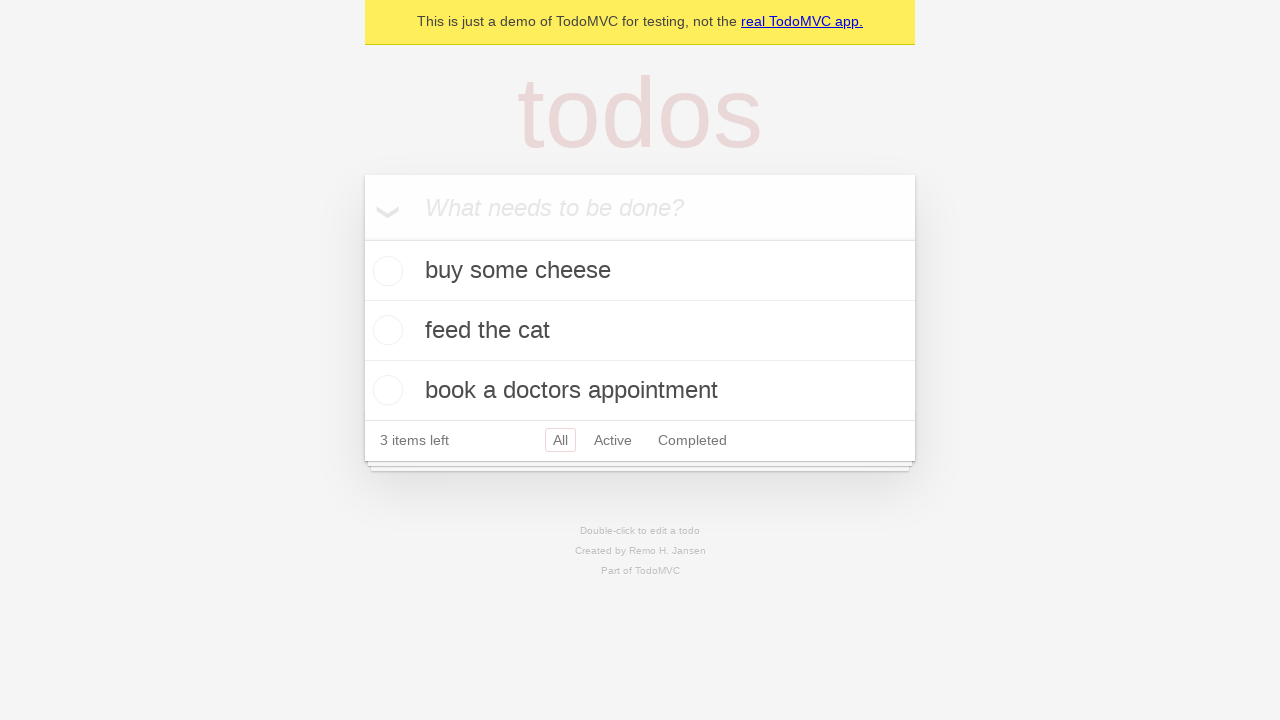

Double-clicked second todo item to enter edit mode at (640, 331) on internal:testid=[data-testid="todo-item"s] >> nth=1
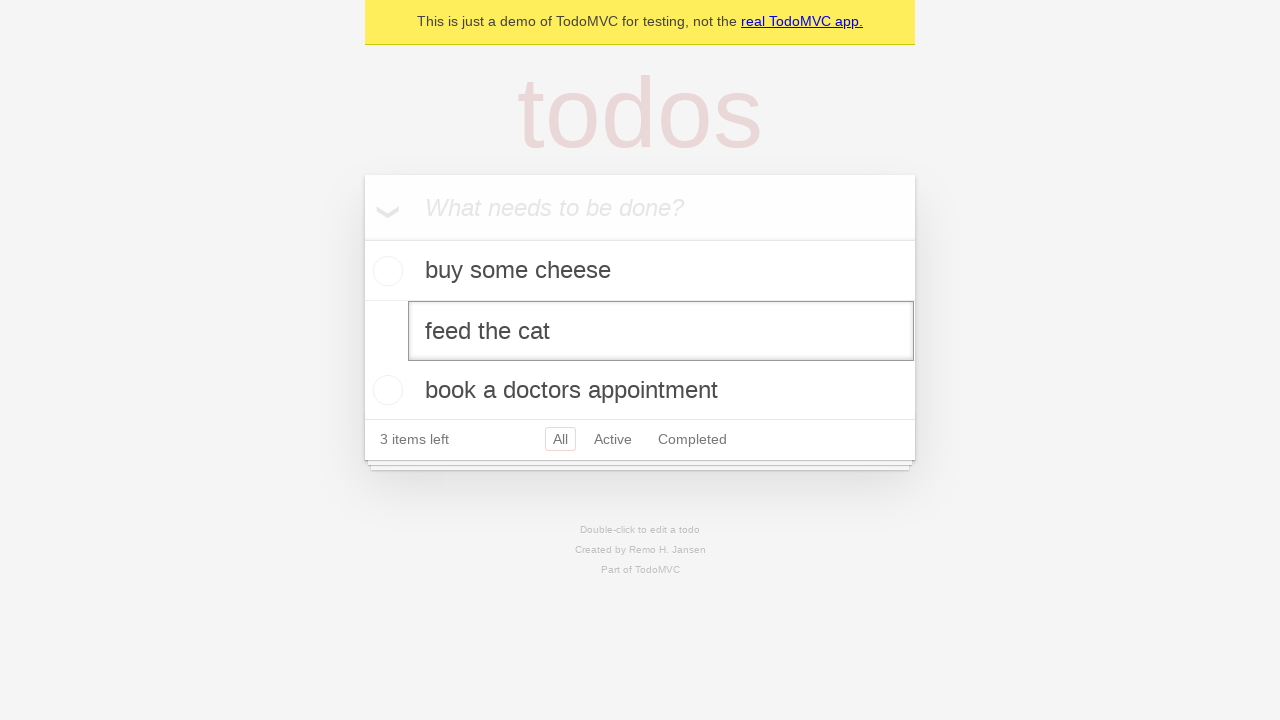

Filled edit textbox with 'buy some sausages' including leading and trailing spaces on internal:testid=[data-testid="todo-item"s] >> nth=1 >> internal:role=textbox[nam
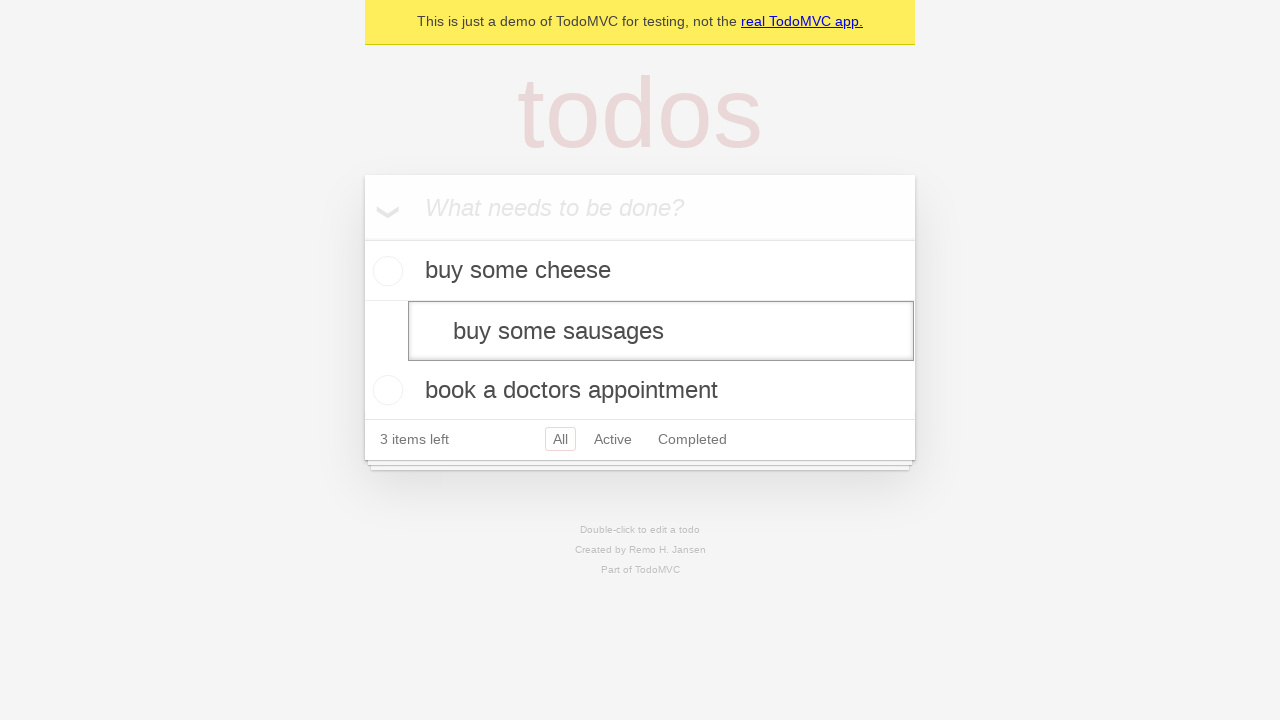

Pressed Enter to confirm edit and verify whitespace trimming on internal:testid=[data-testid="todo-item"s] >> nth=1 >> internal:role=textbox[nam
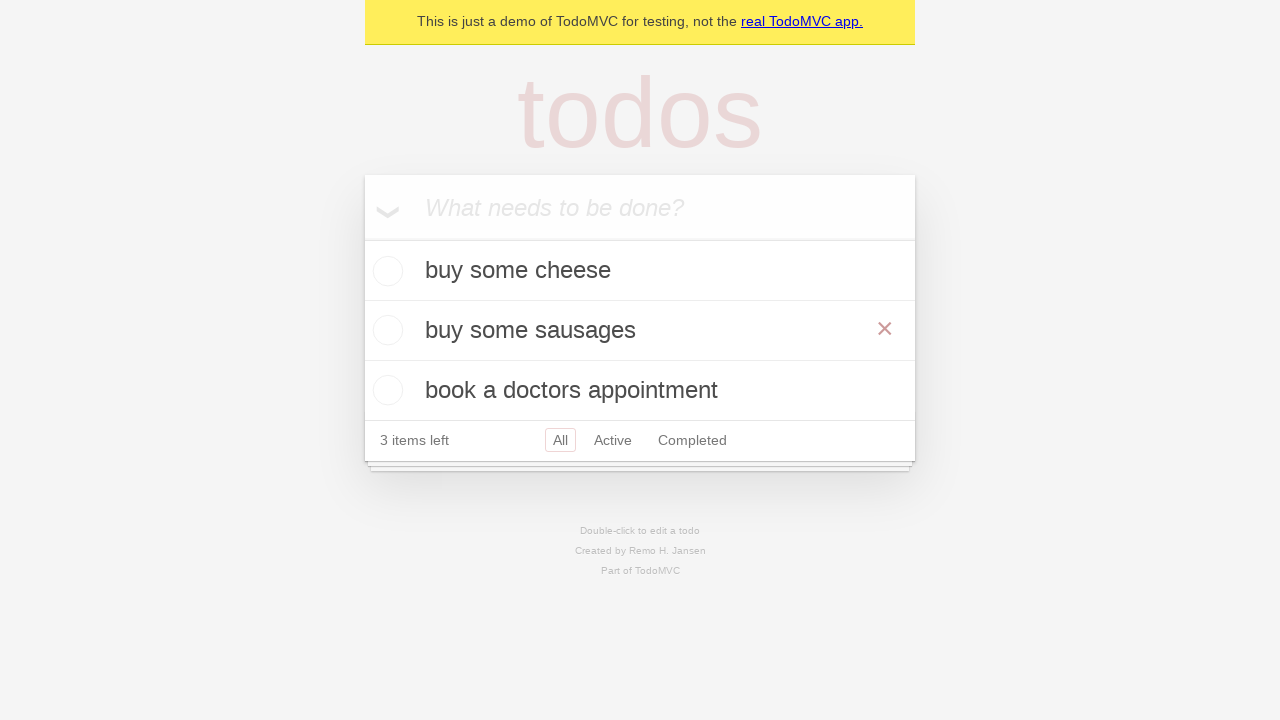

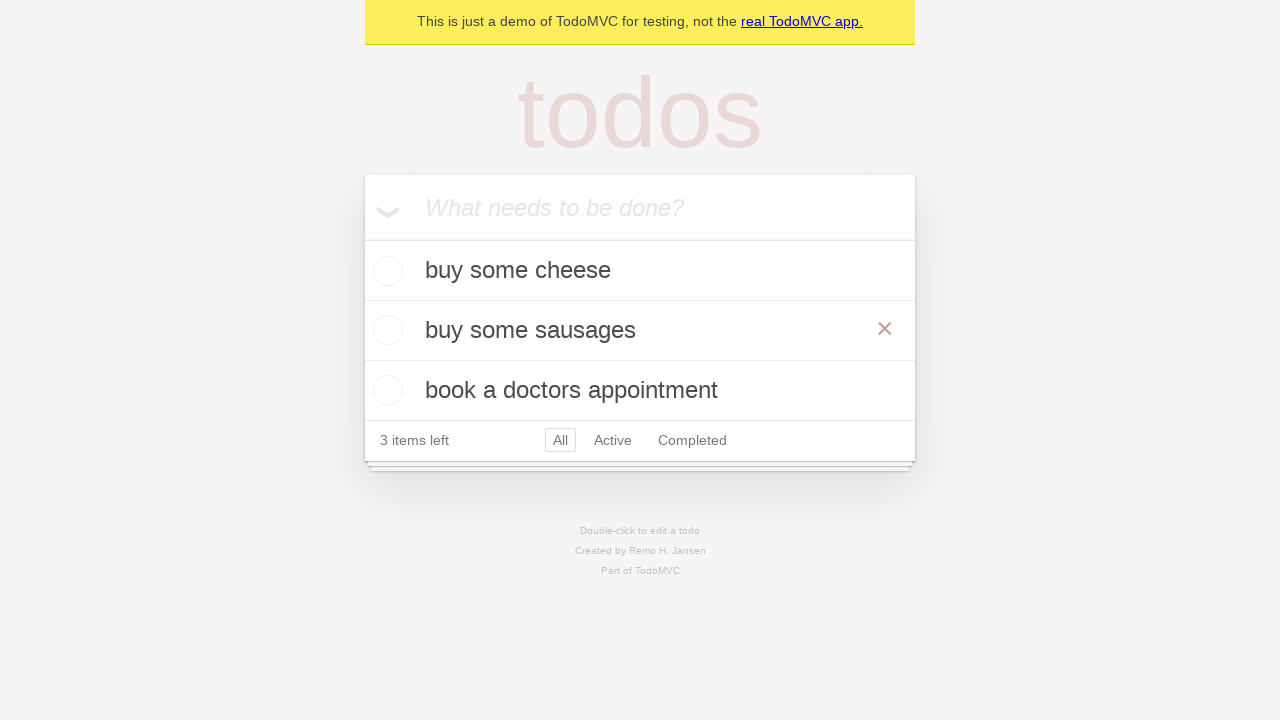